Searches the Oklahoma offender database by accepting disclaimer, filling search form with DOC number, first name, last name, and date of birth, then submitting the search

Starting URL: https://okoffender.doc.ok.gov/

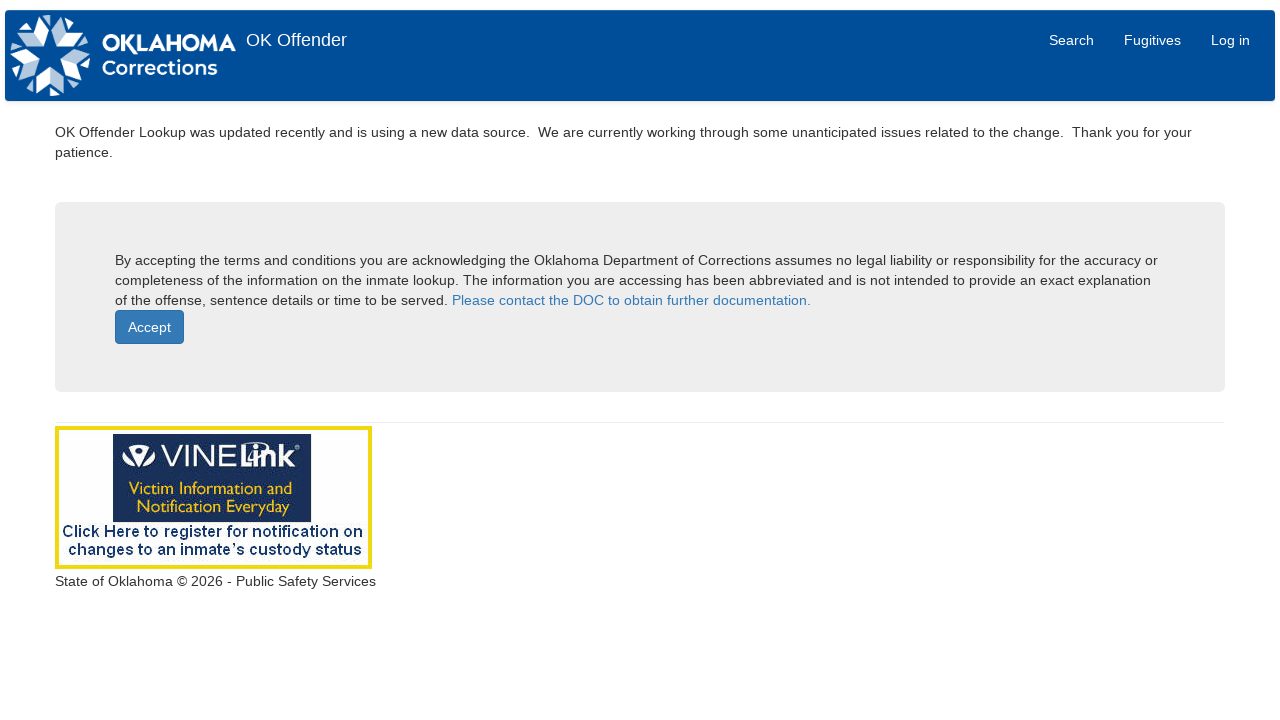

Navigated to Oklahoma offender database homepage
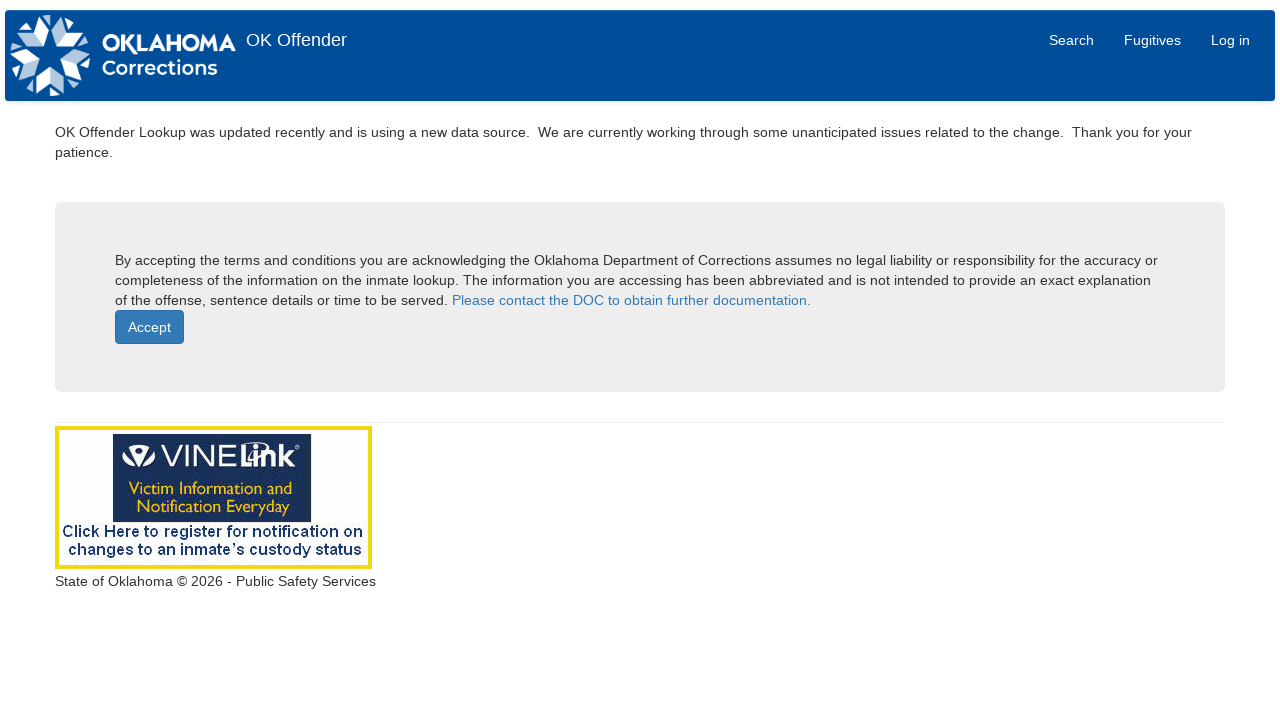

Clicked accept disclaimer button at (150, 327) on #cphMain_cmdAcceptDisclaimer
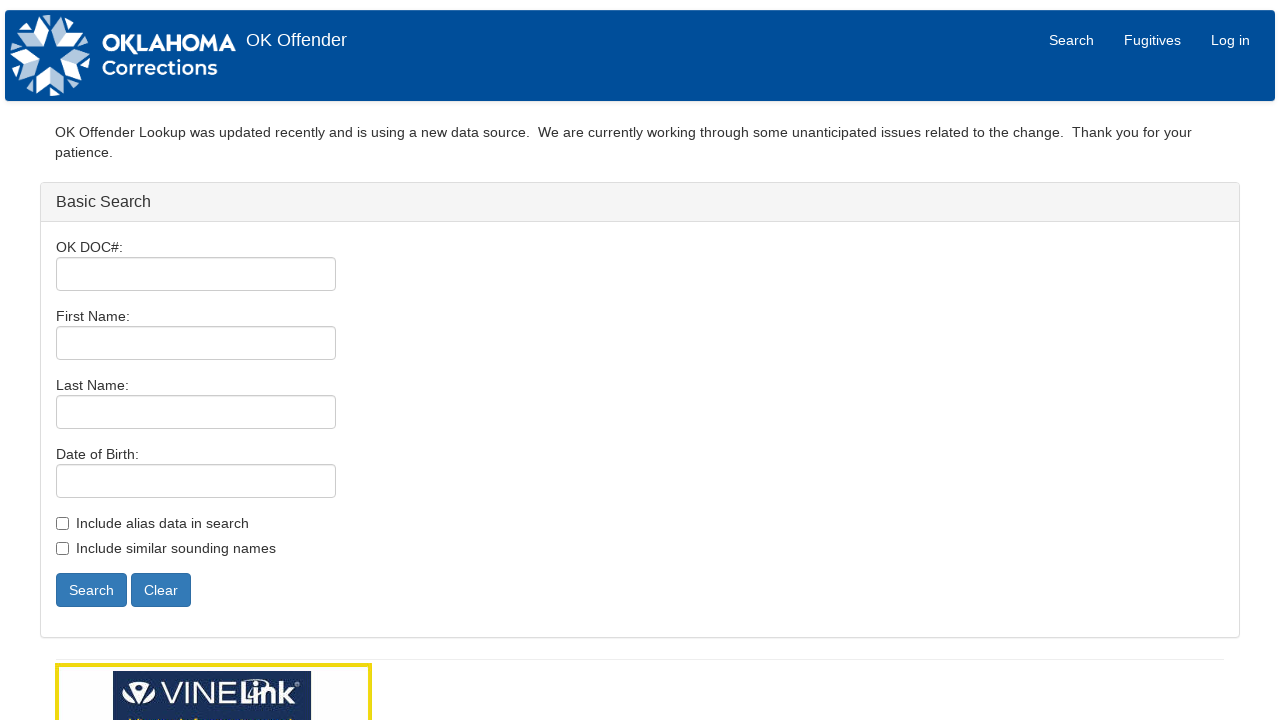

Filled DOC number field with '245678' on #cphMain_txtDOCNum
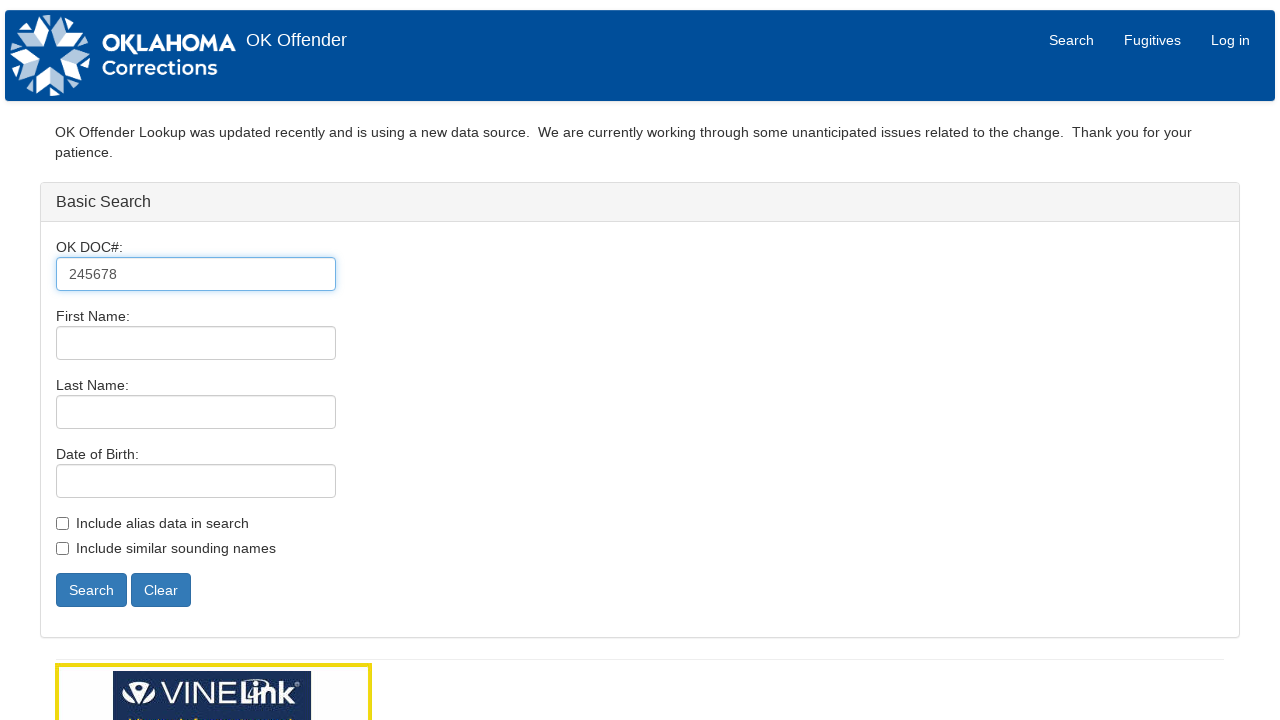

Filled first name field with 'Michael' on #cphMain_txtFirstName
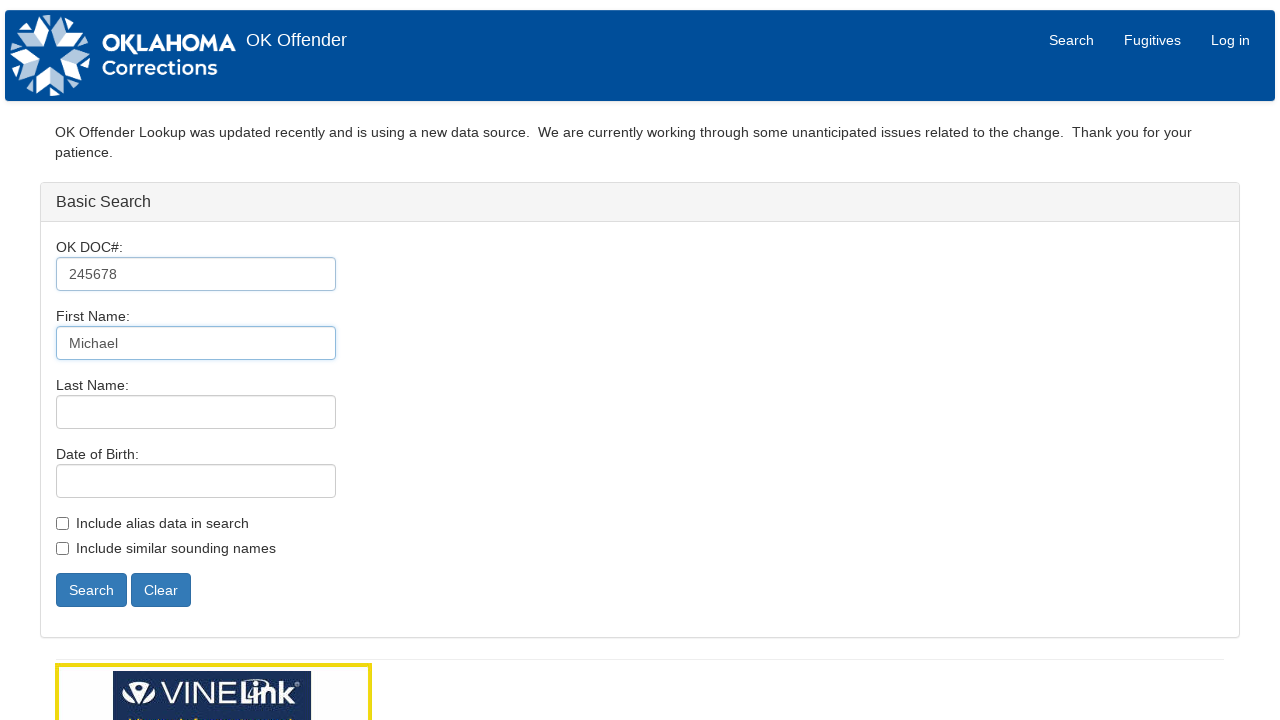

Filled last name field with 'Johnson' on #cphMain_txtLastName
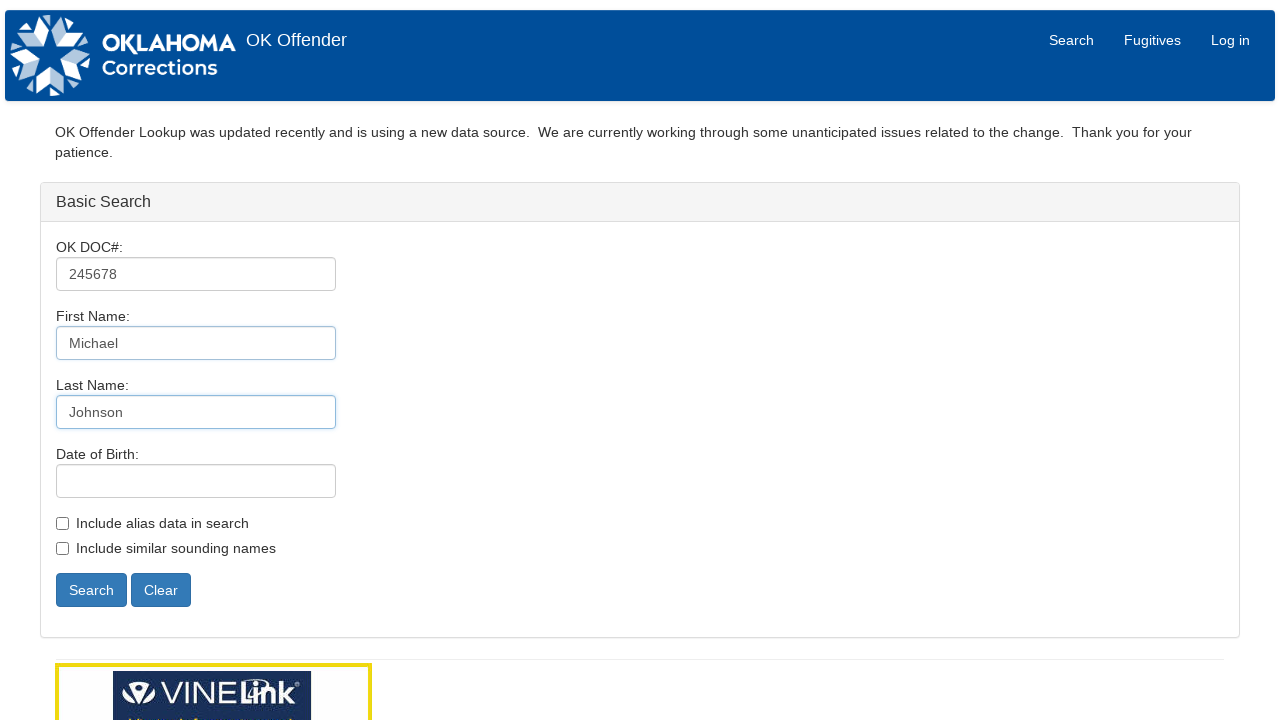

Filled date of birth field with '03/15/1985' on #cphMain_txtDOB
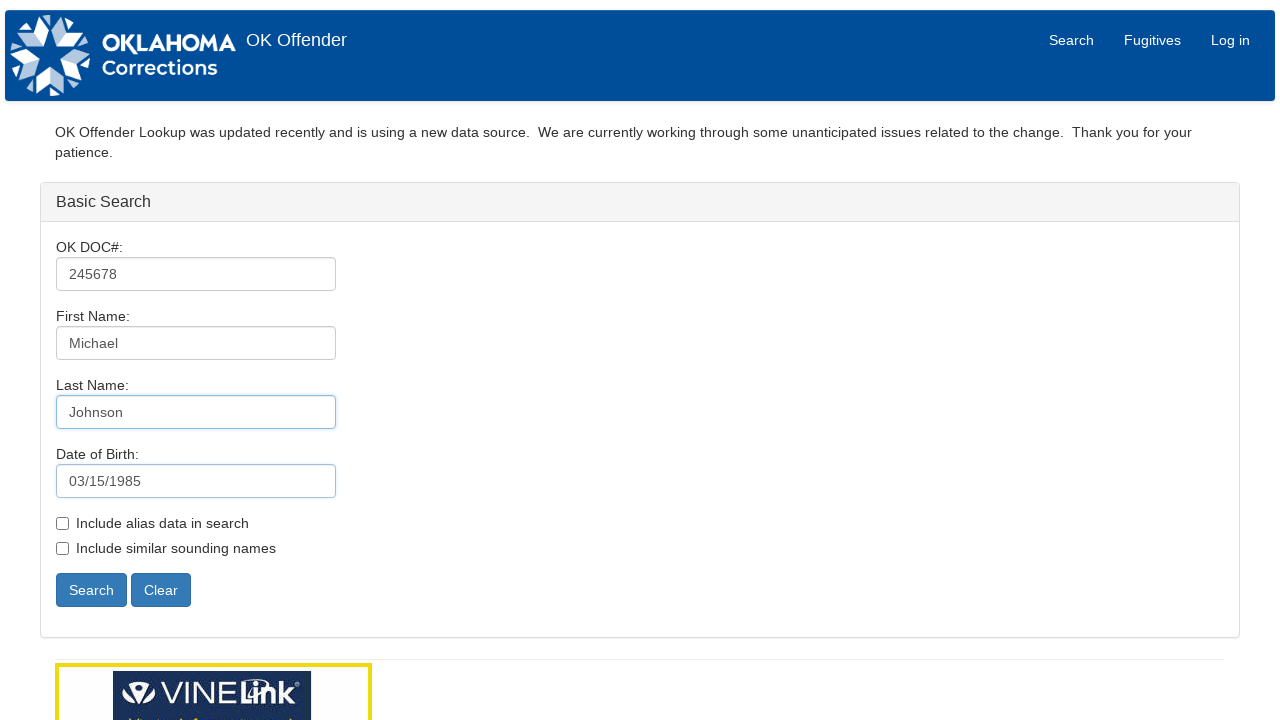

Clicked basic search button to submit form at (92, 590) on #cphMain_cmdBasicSearch
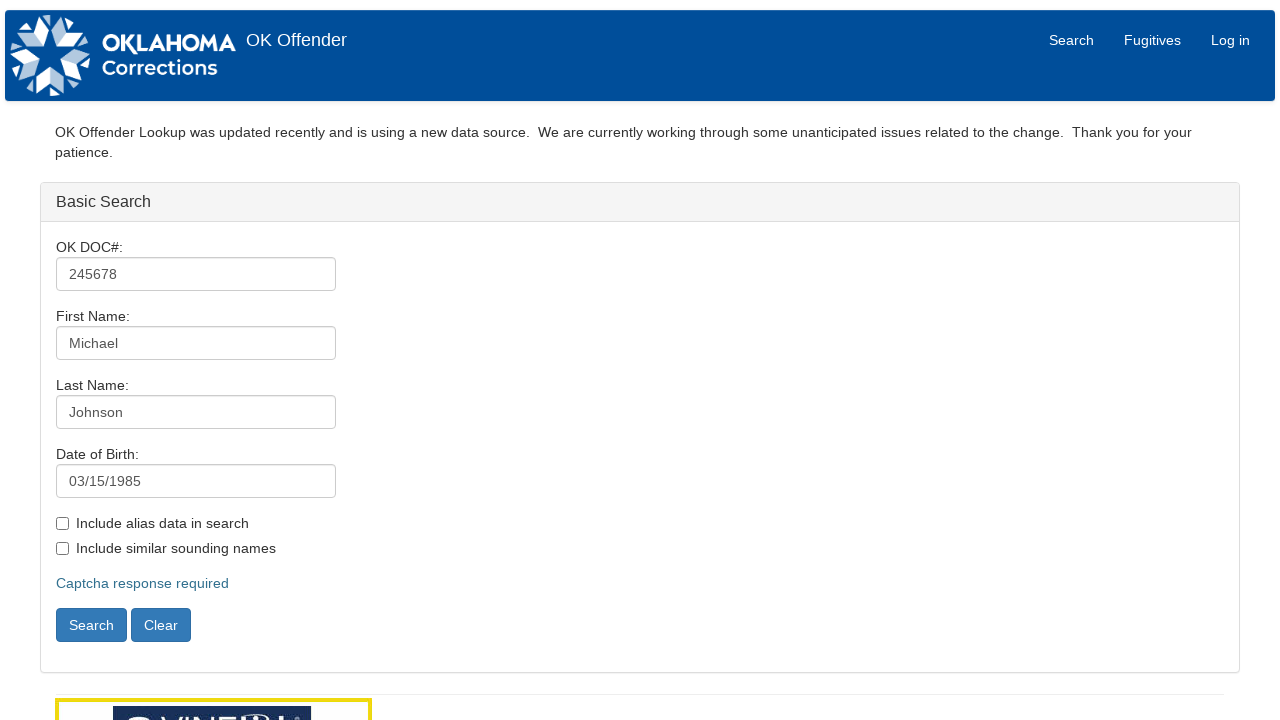

Waited 2 seconds for search results to load
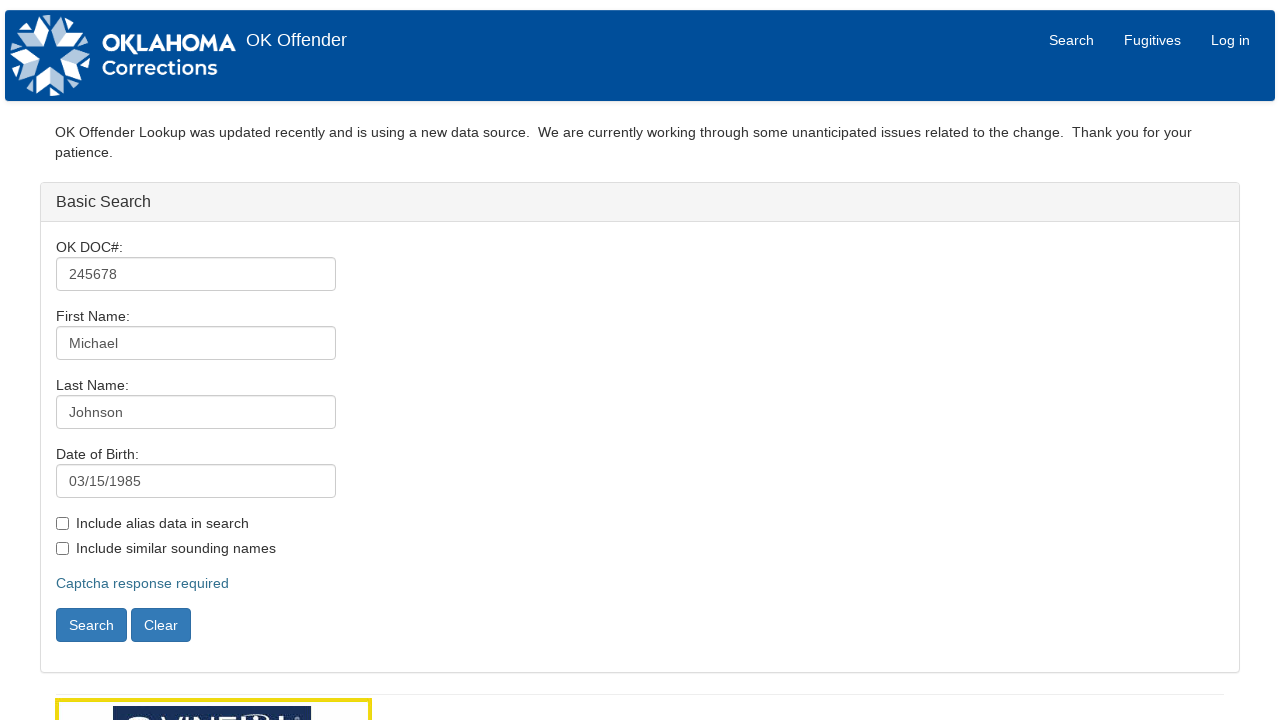

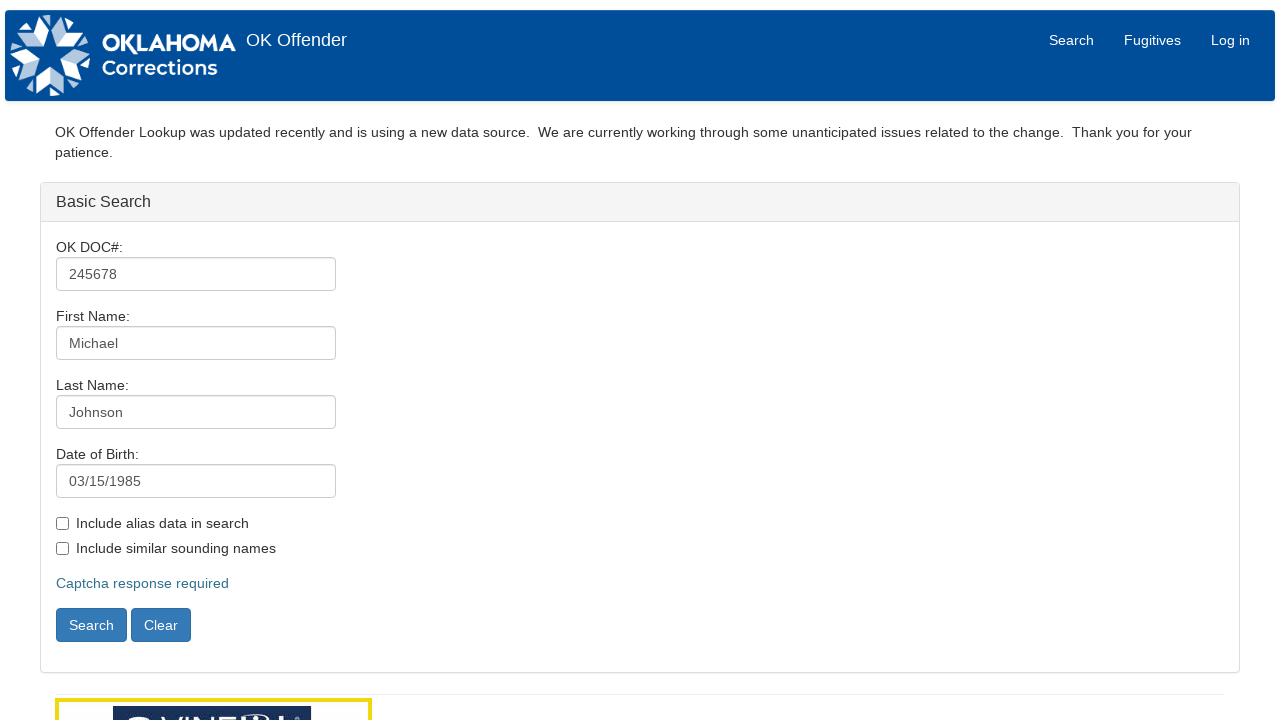